Tests checkbox interactions on SpiceJet website by counting all checkboxes on the page and clicking through labels associated with a specific checkbox element in sequence.

Starting URL: https://www.spicejet.com

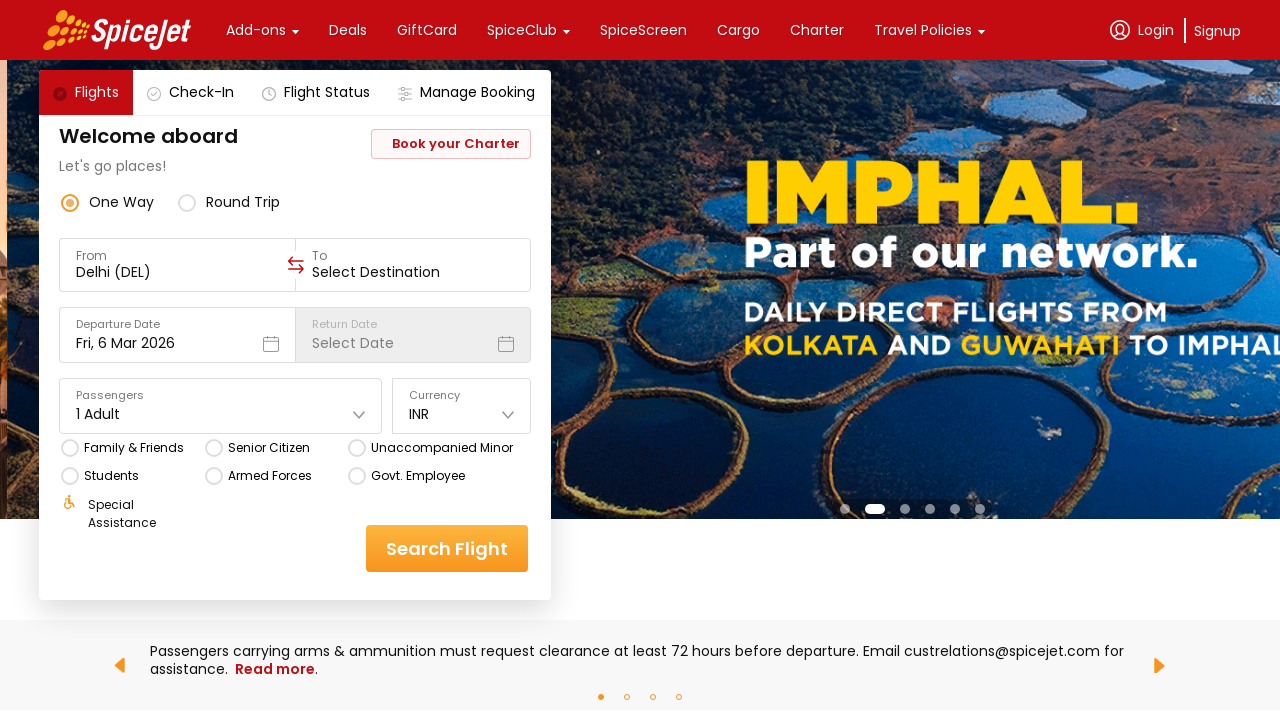

Navigated to SpiceJet website
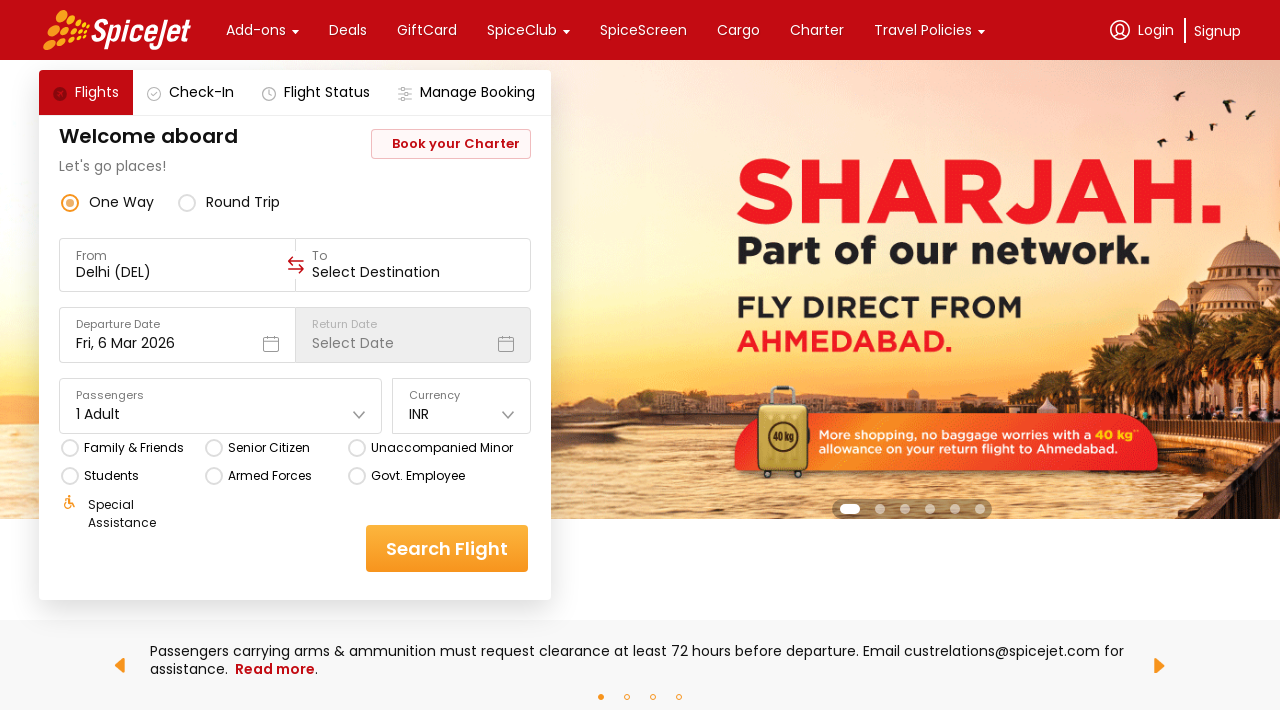

Page loaded with network idle state
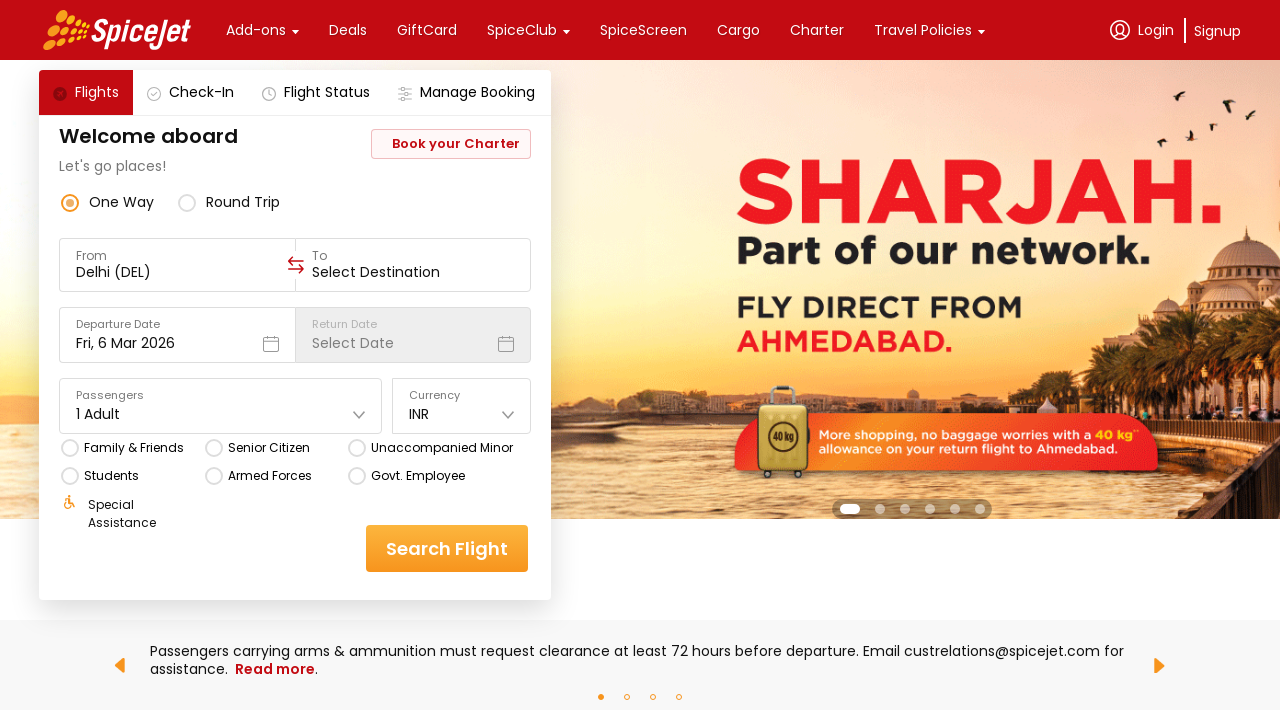

Located all checkbox elements on the page
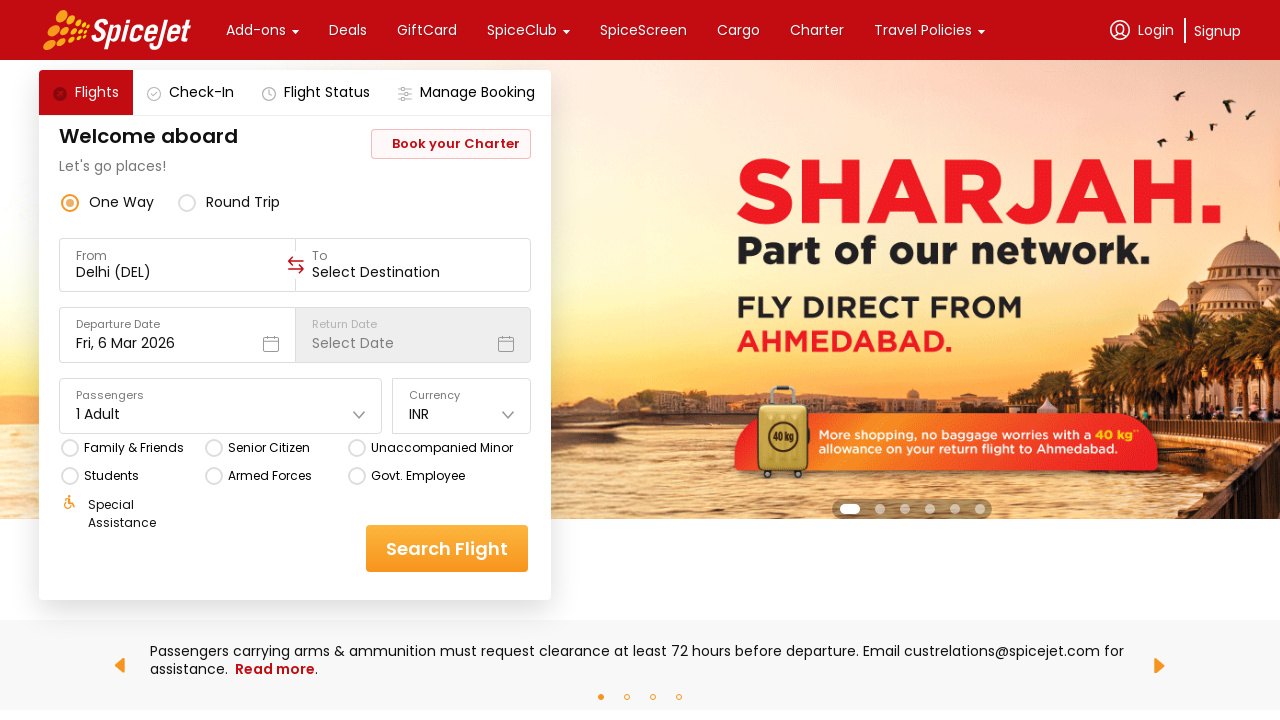

Checkbox count: 0
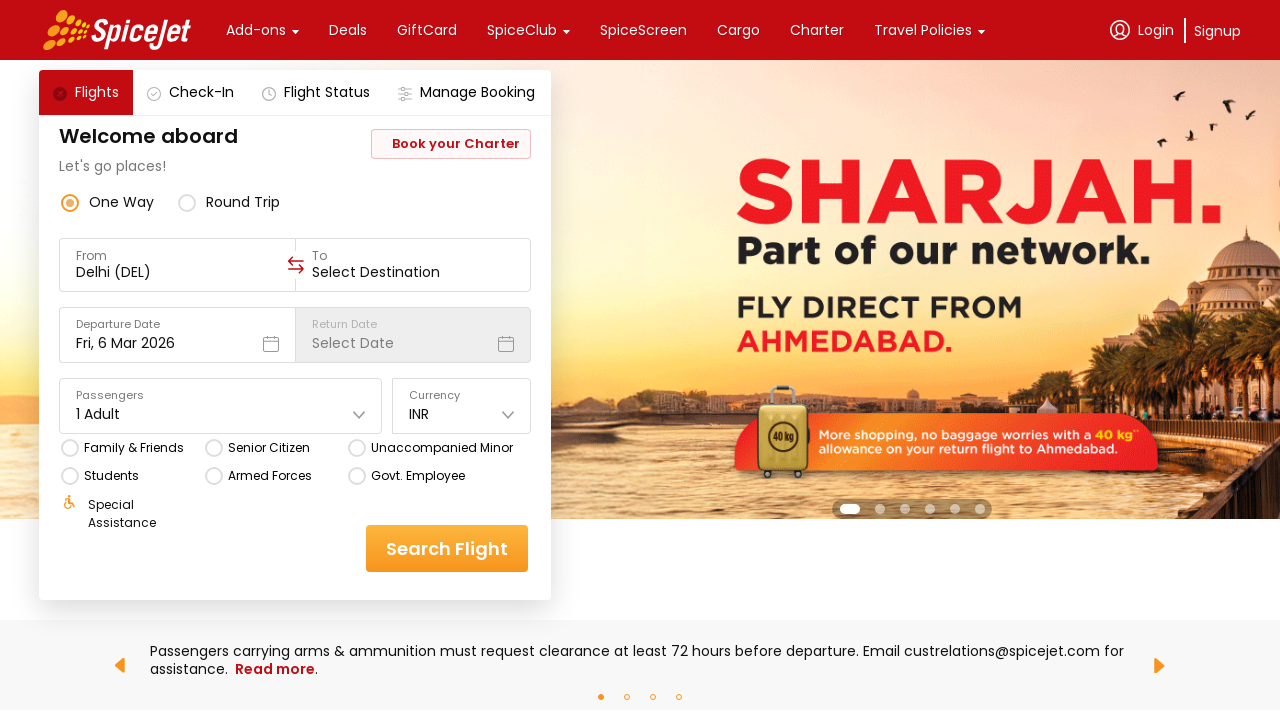

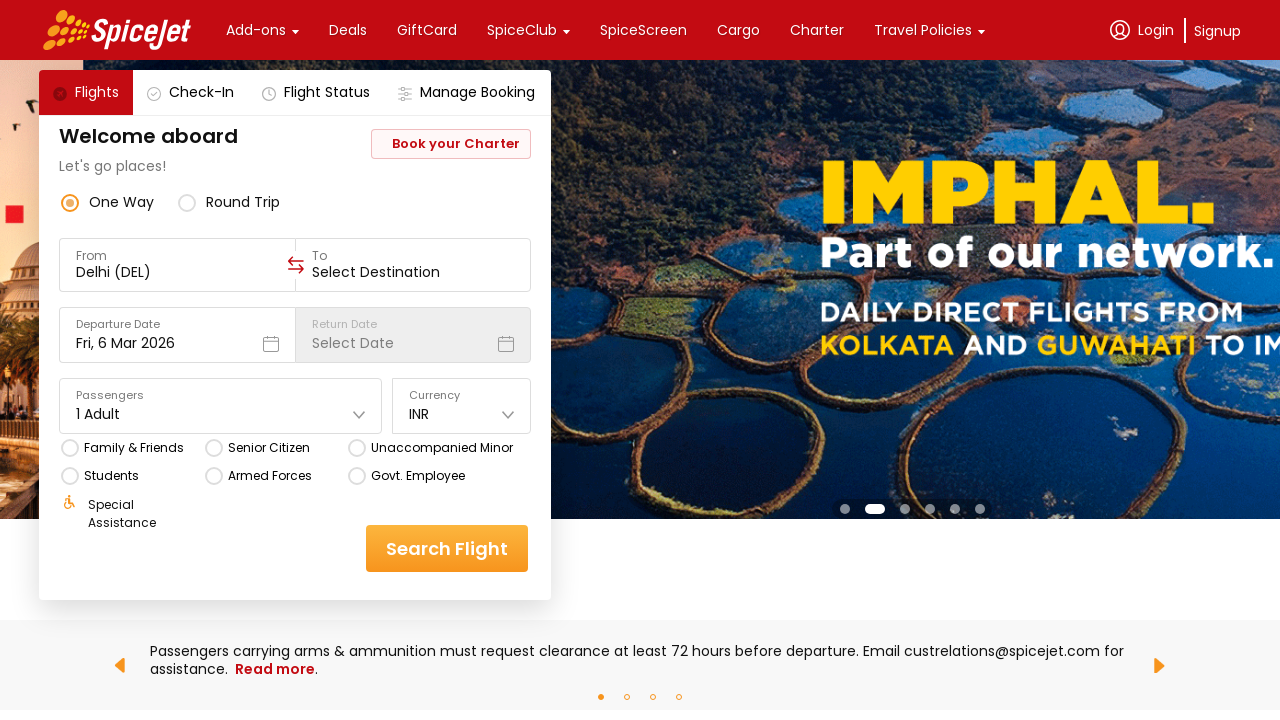